Verifies that the current URL matches the expected OrangeHRM login page URL

Starting URL: https://opensource-demo.orangehrmlive.com/web/index.php/auth/login

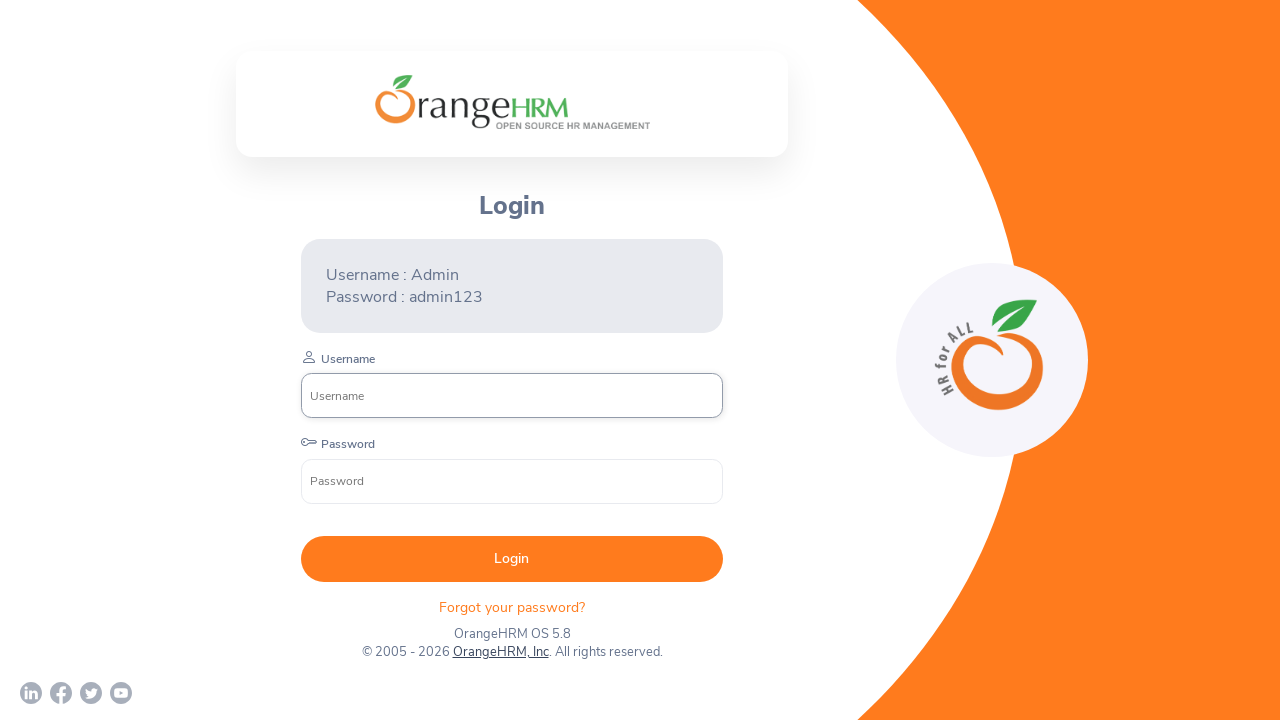

Waited for page to fully load (networkidle)
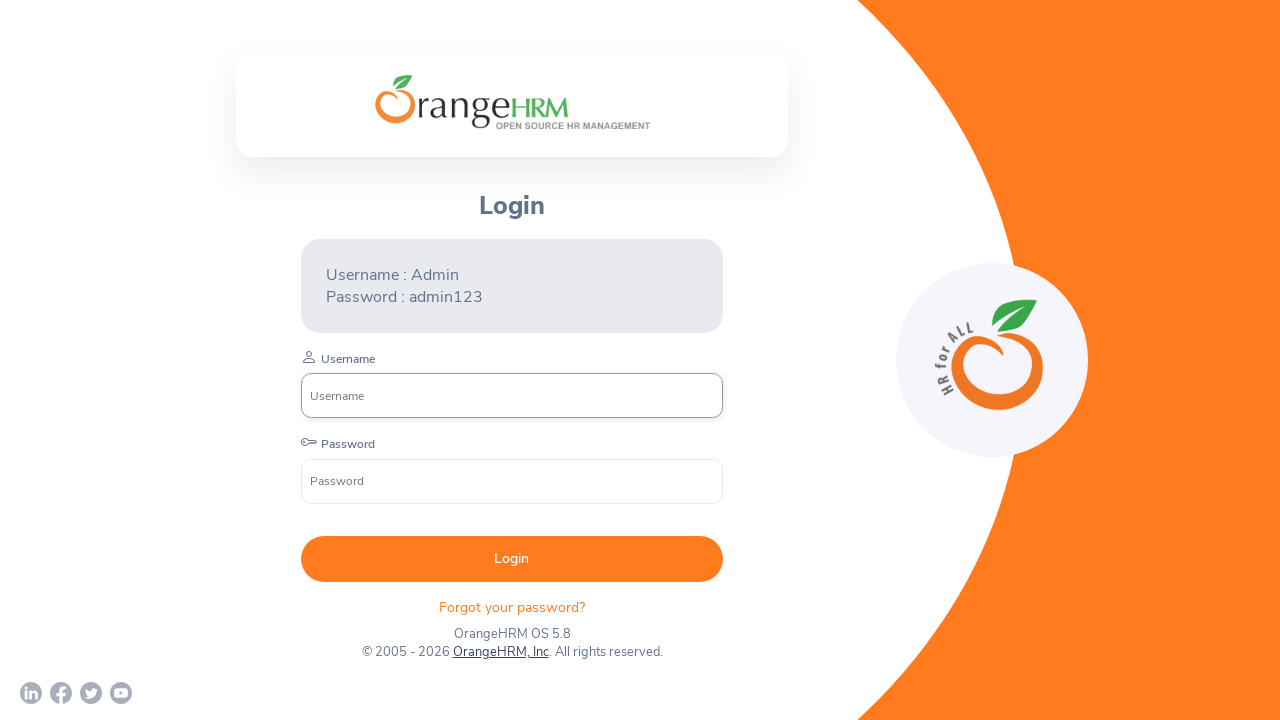

Verified current URL matches OrangeHRM login page URL
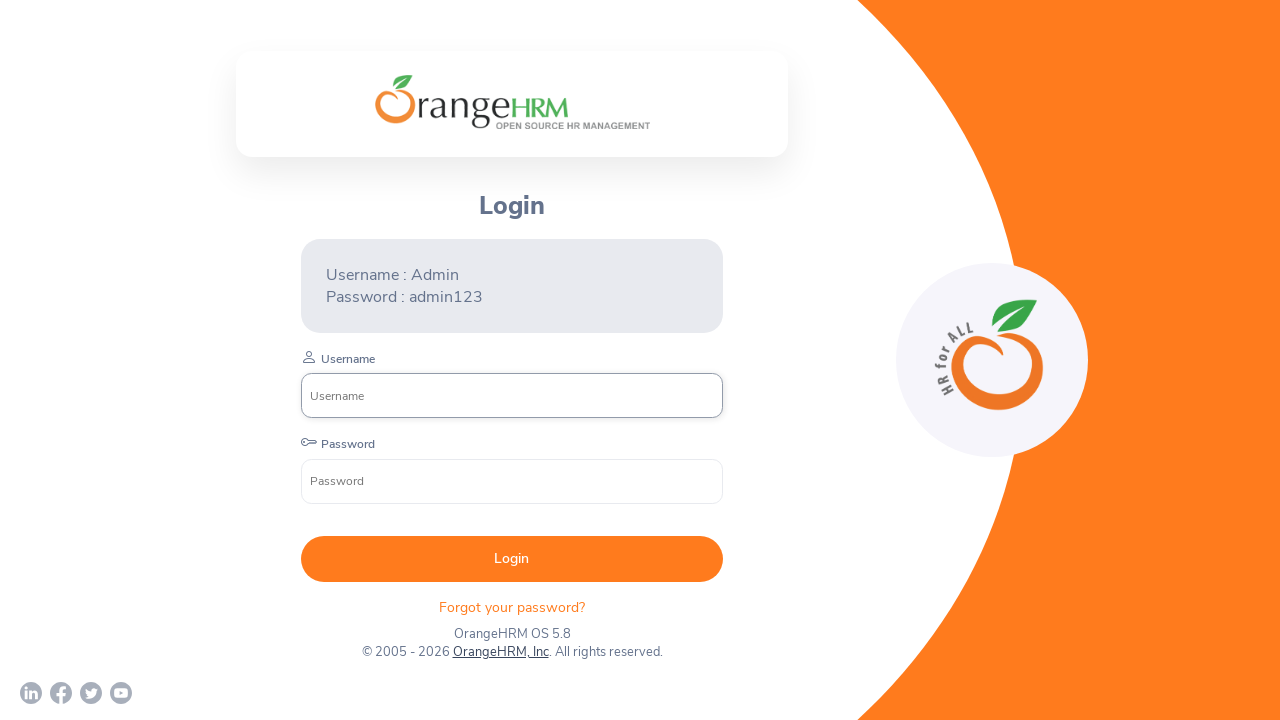

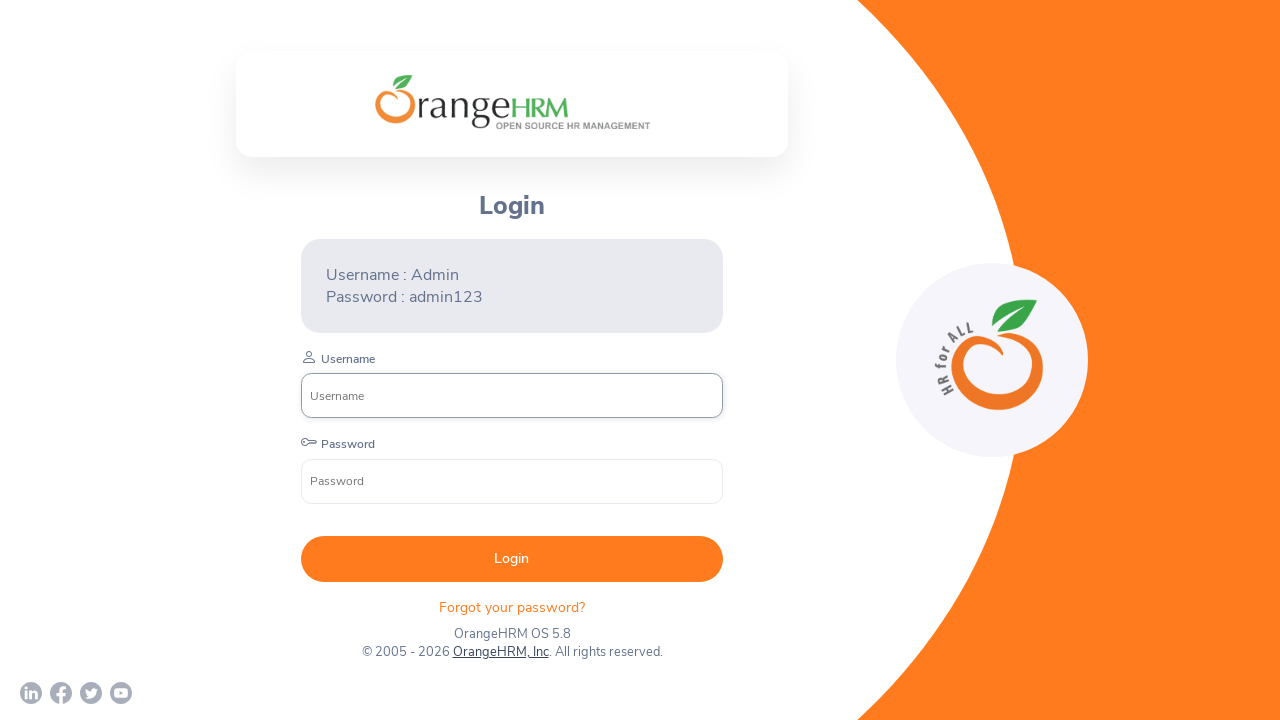